Tests the search functionality on the WebDriverIO documentation site by searching for "driver", clicking the first search result, and verifying that the resulting page has the expected title "Driver Binaries".

Starting URL: https://webdriver.io/

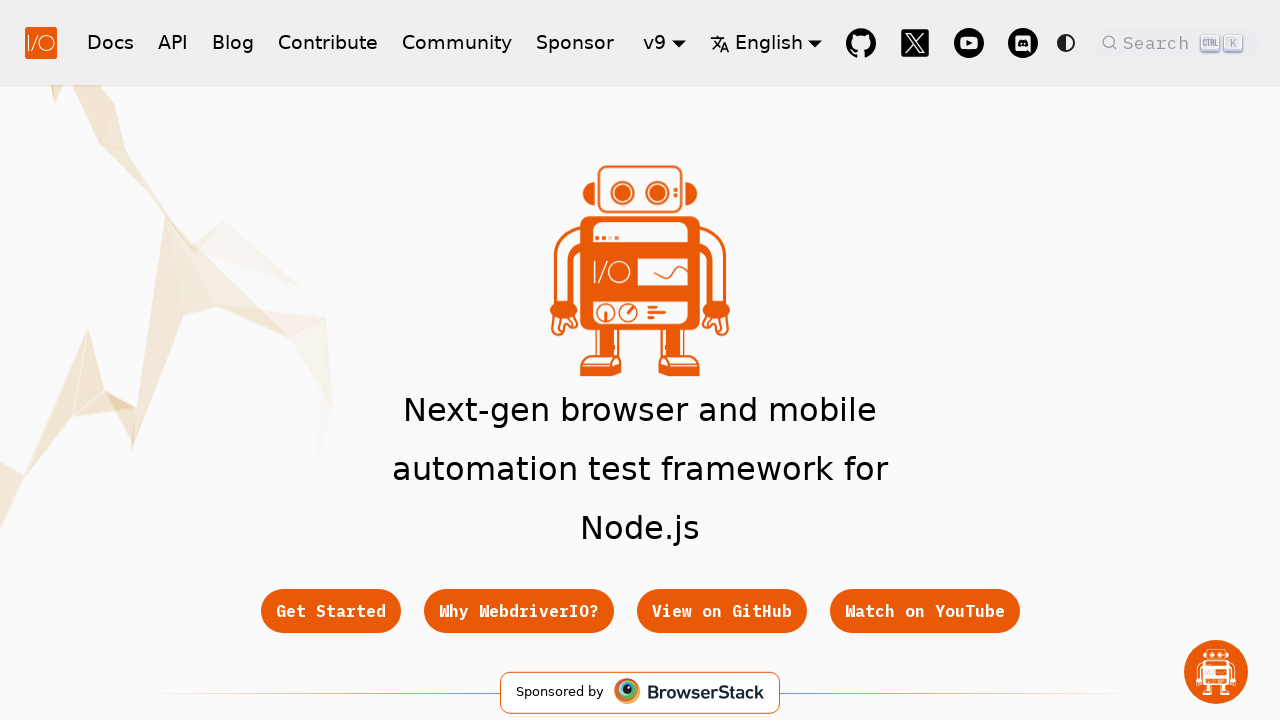

Clicked search button to open search modal at (1177, 42) on button.DocSearch.DocSearch-Button
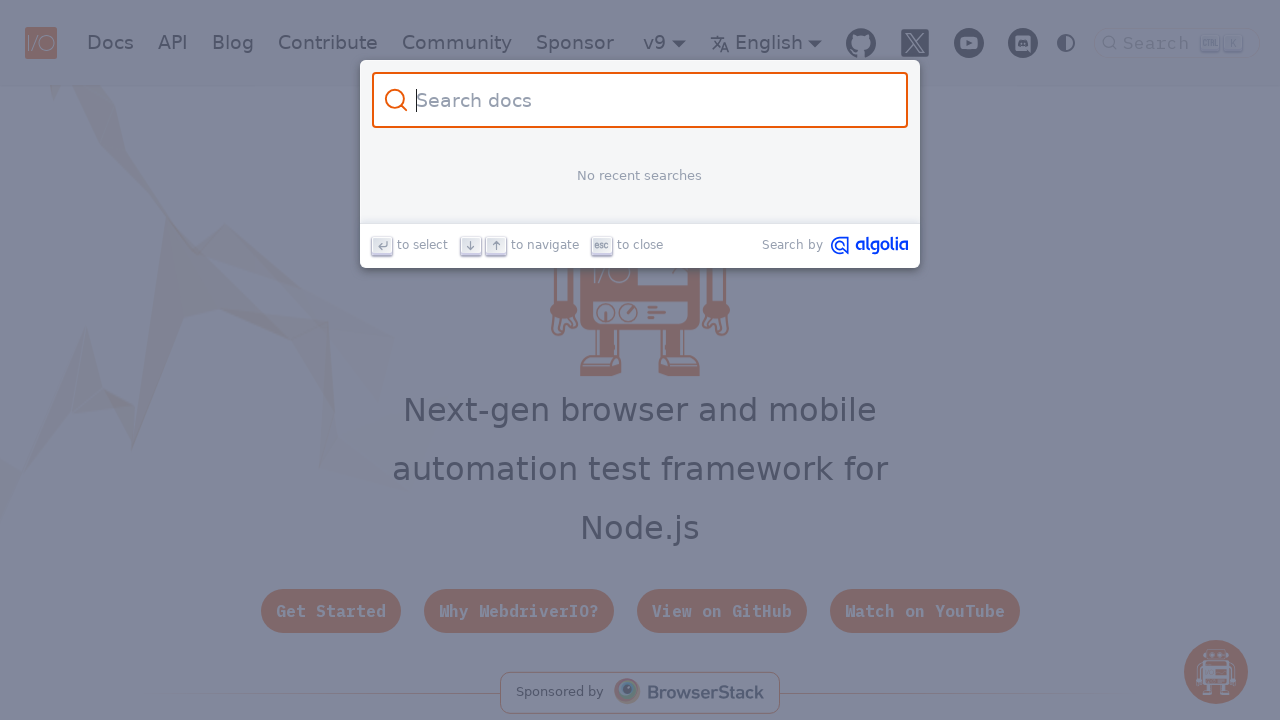

Search input field became visible
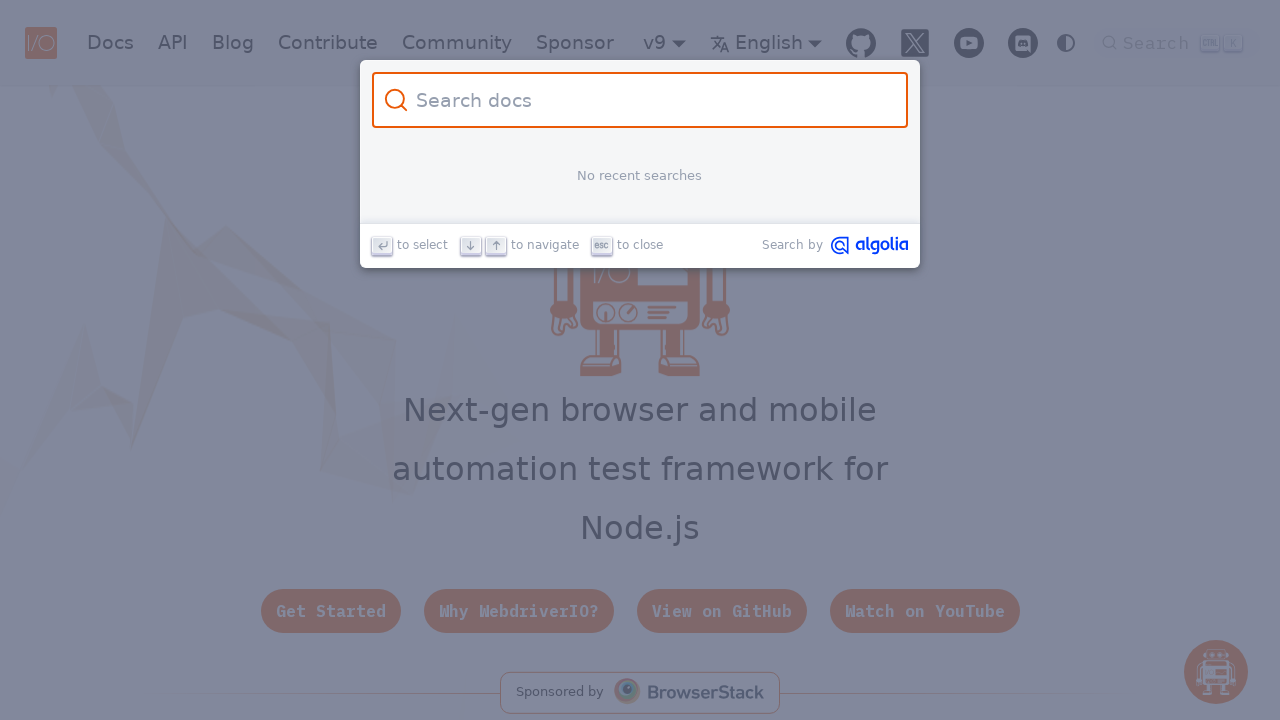

Filled search input with 'driver' on input.DocSearch-Input
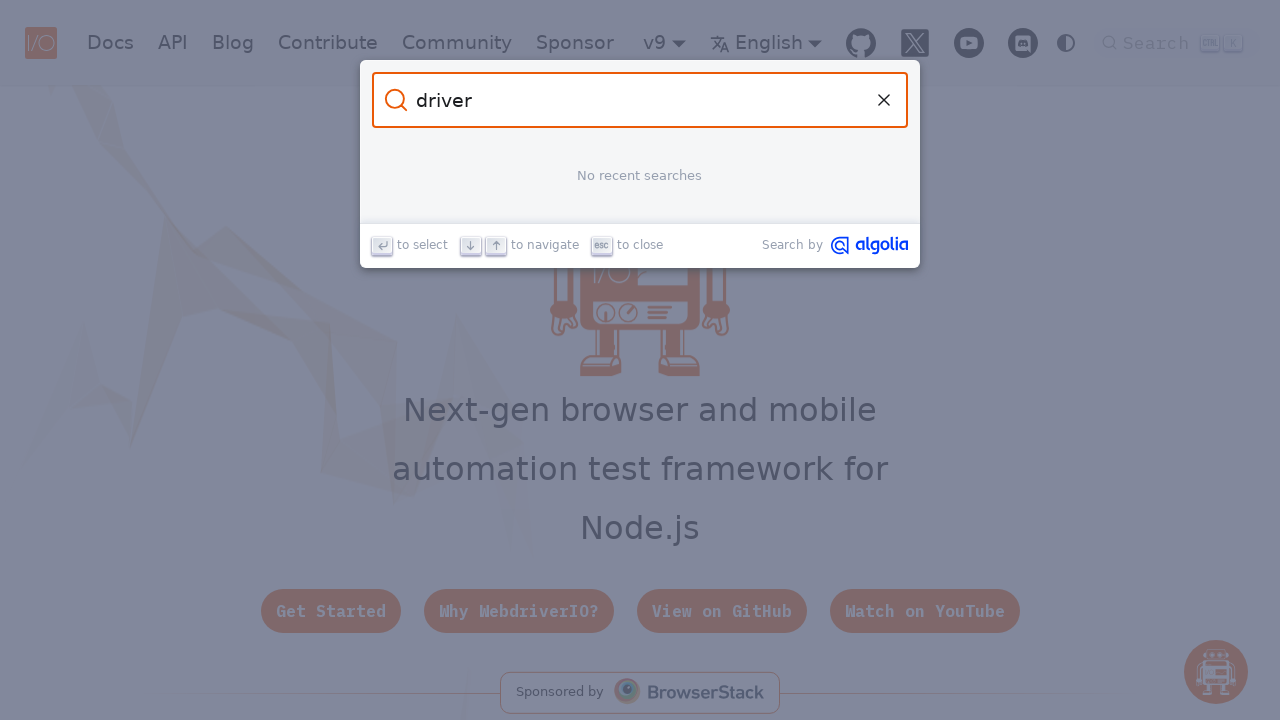

Search results appeared
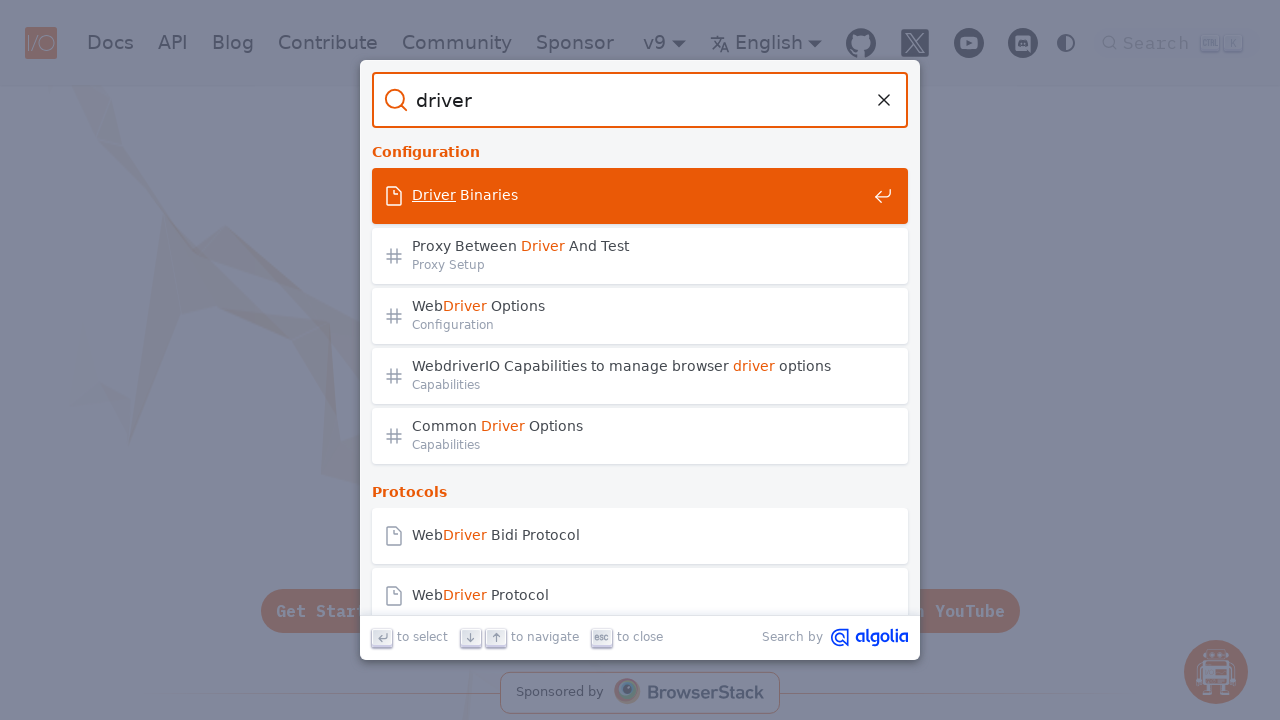

Clicked first search result for 'driver' at (639, 196) on span.DocSearch-Hit-title >> nth=0
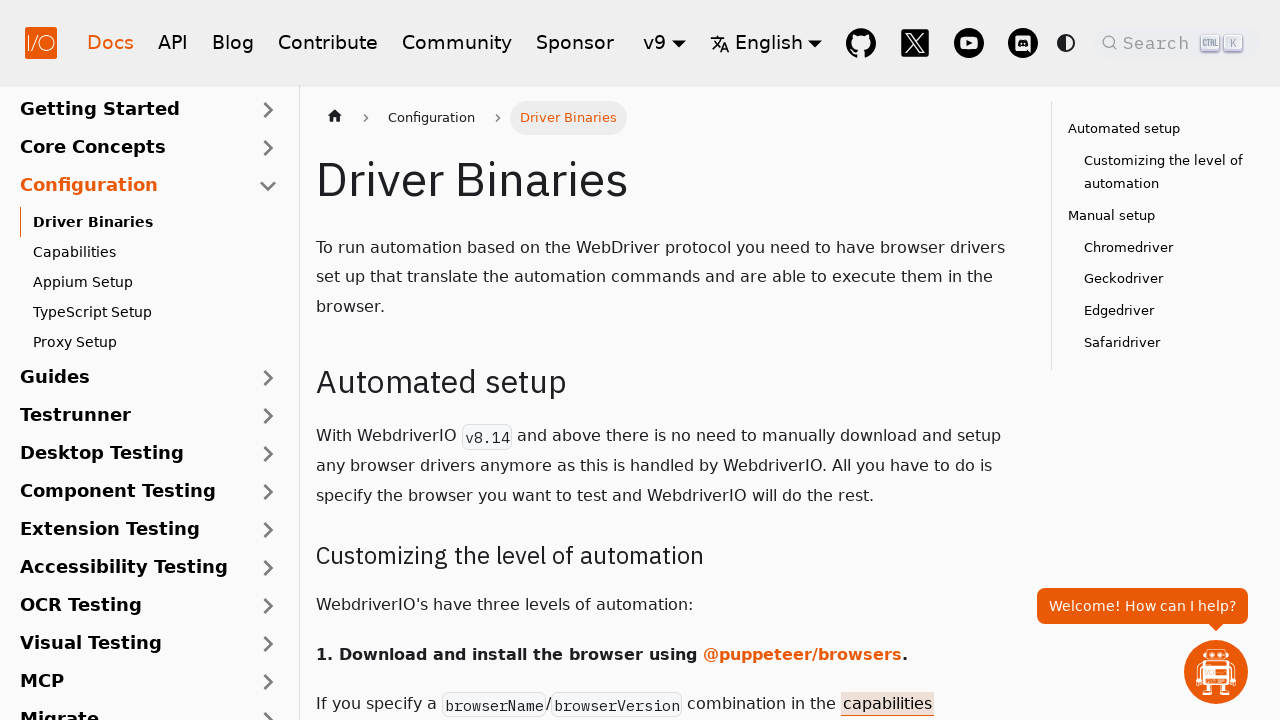

Page title header loaded
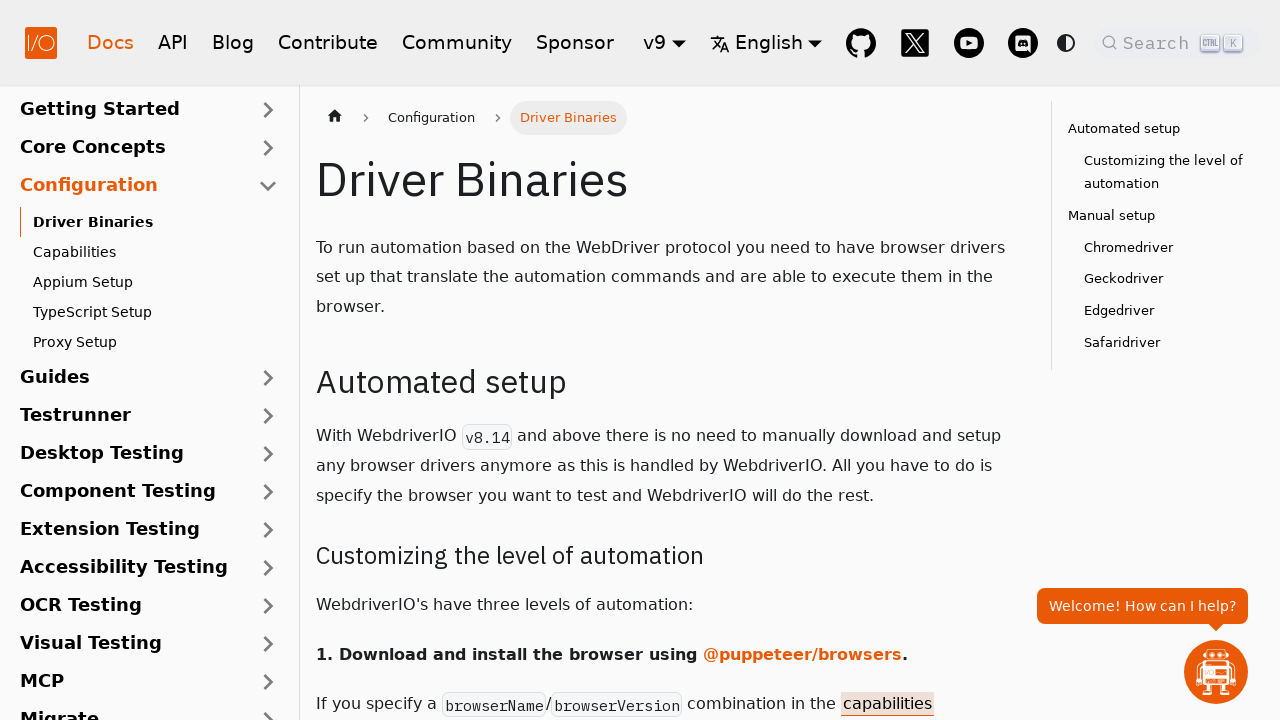

Retrieved page title: 'Driver Binaries'
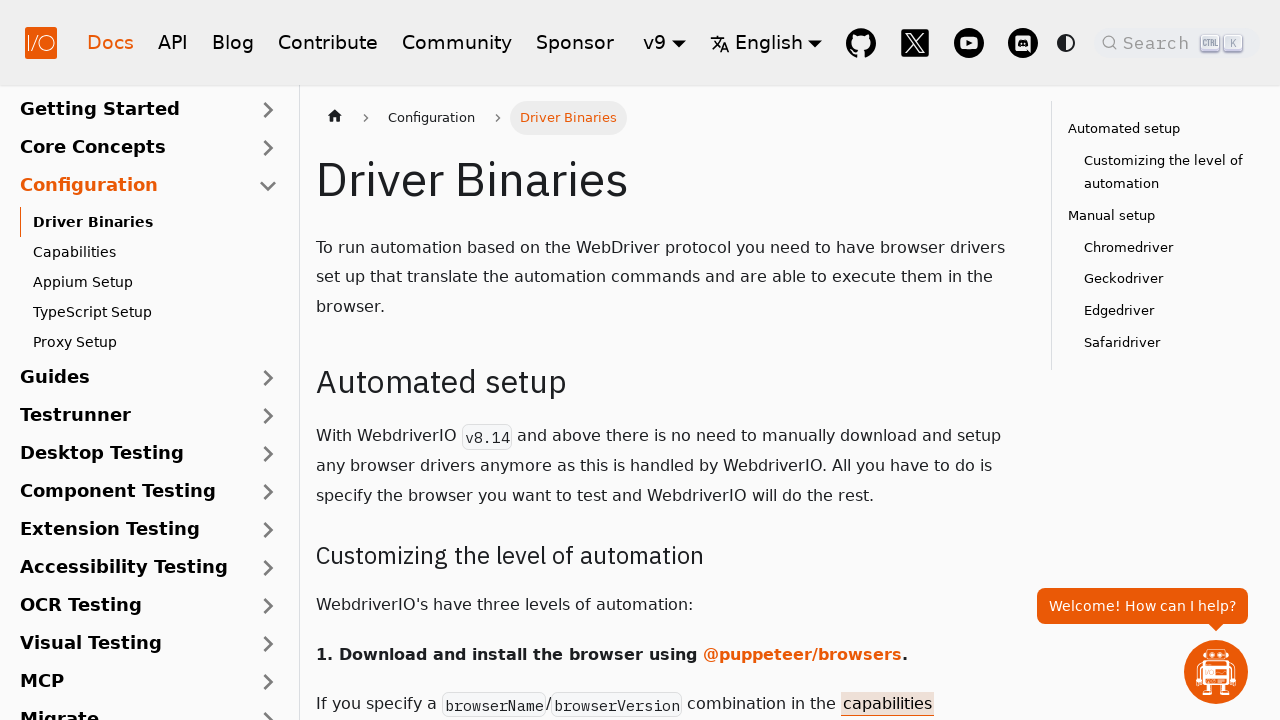

Verified page title contains 'Driver Binaries'
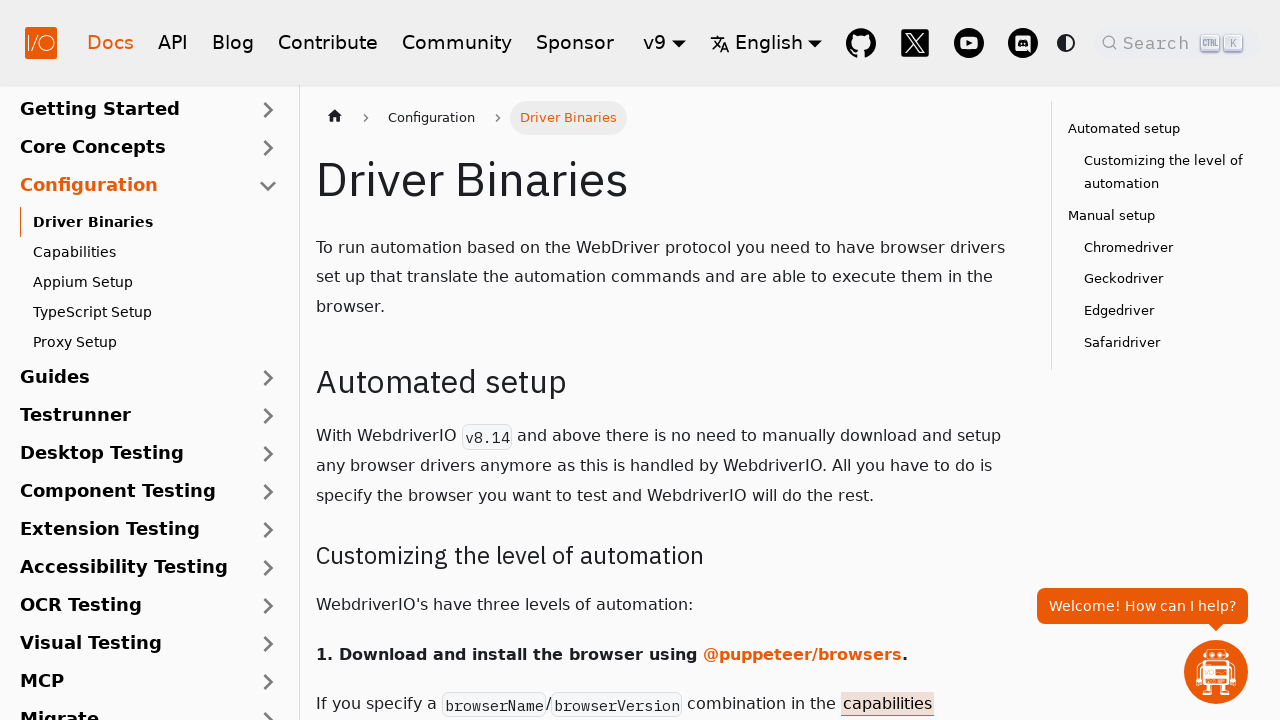

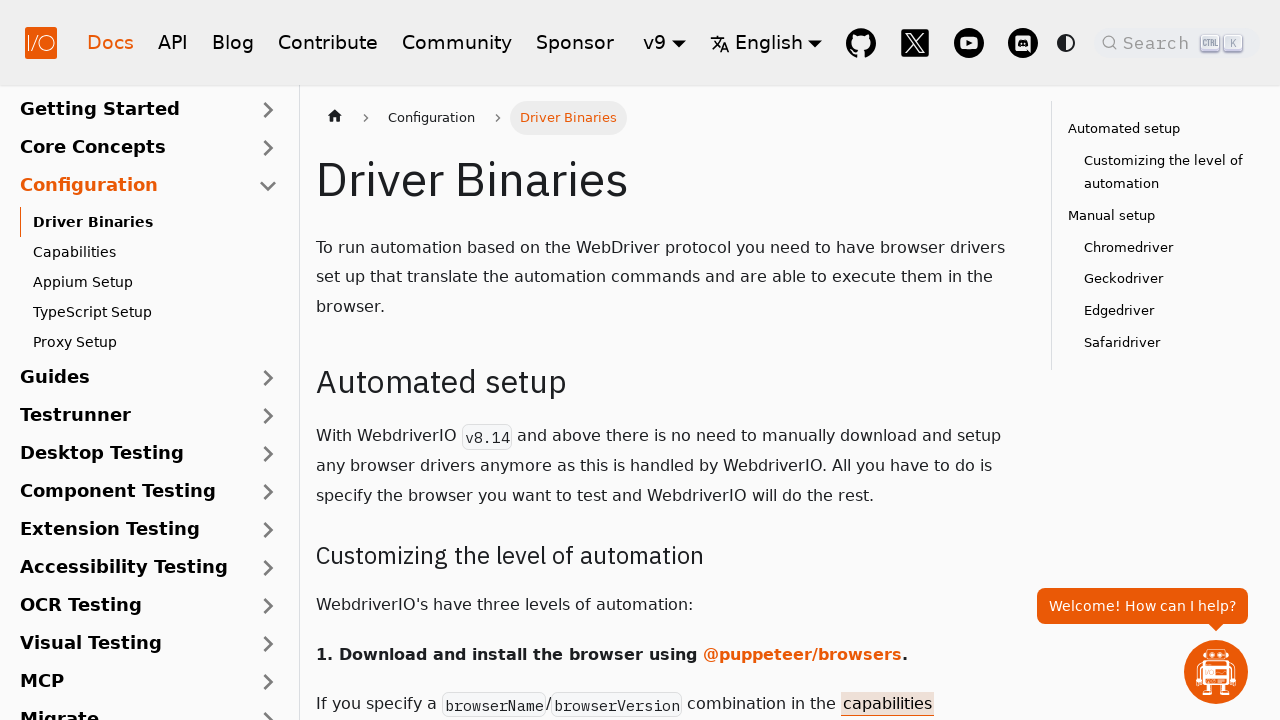